Tests a browser-agnostic approach to working with multiple windows by tracking window handles before and after clicking a link, then switching between the original and new windows

Starting URL: http://the-internet.herokuapp.com/windows

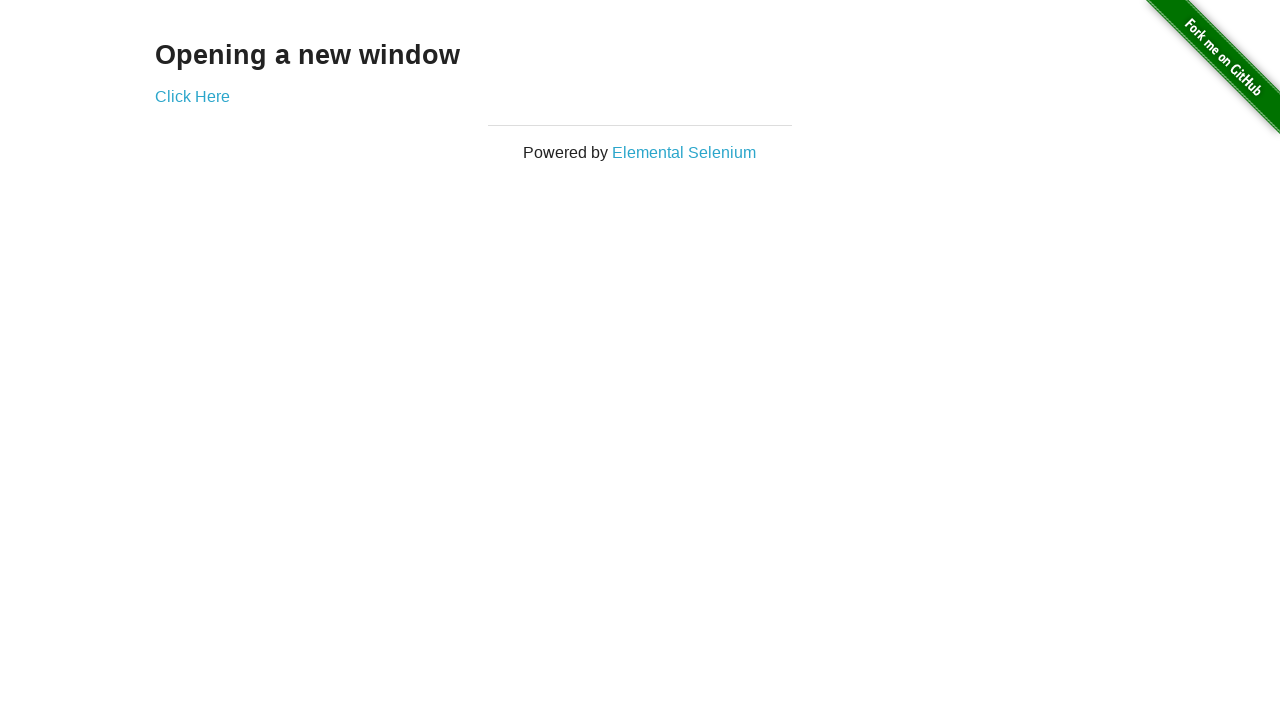

Clicked link to open new window at (192, 96) on .example a
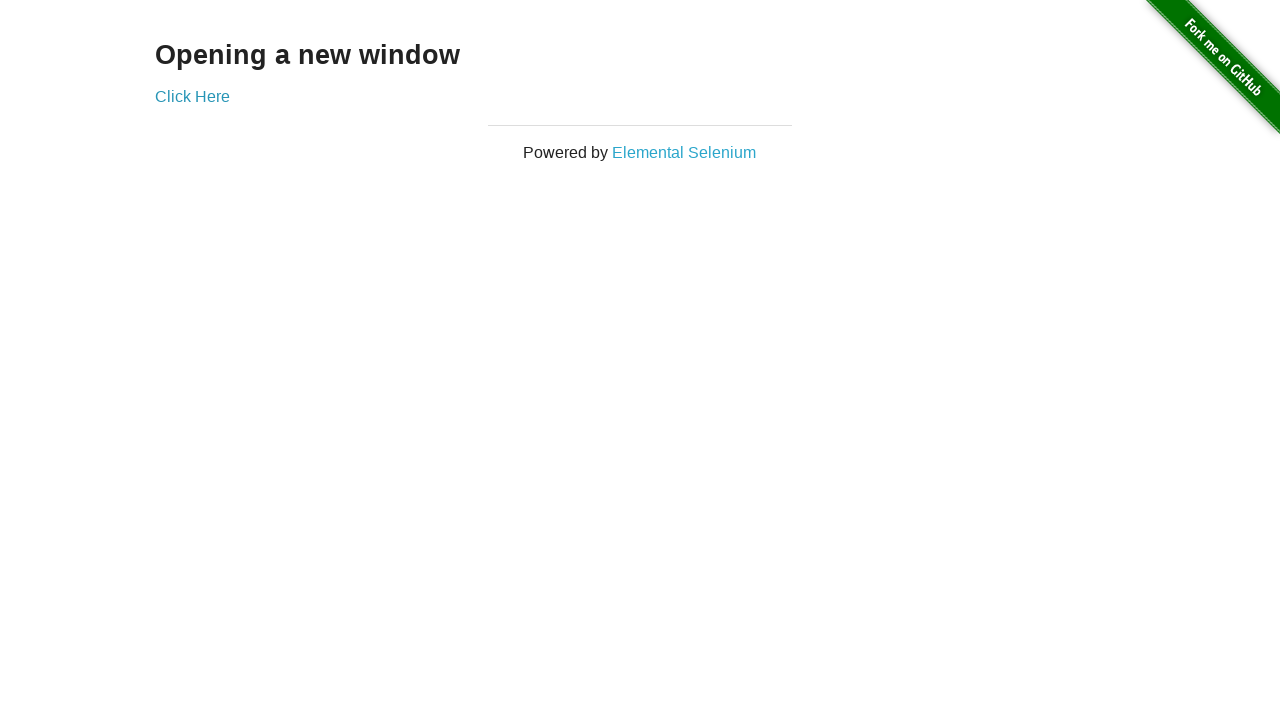

Captured new page window handle
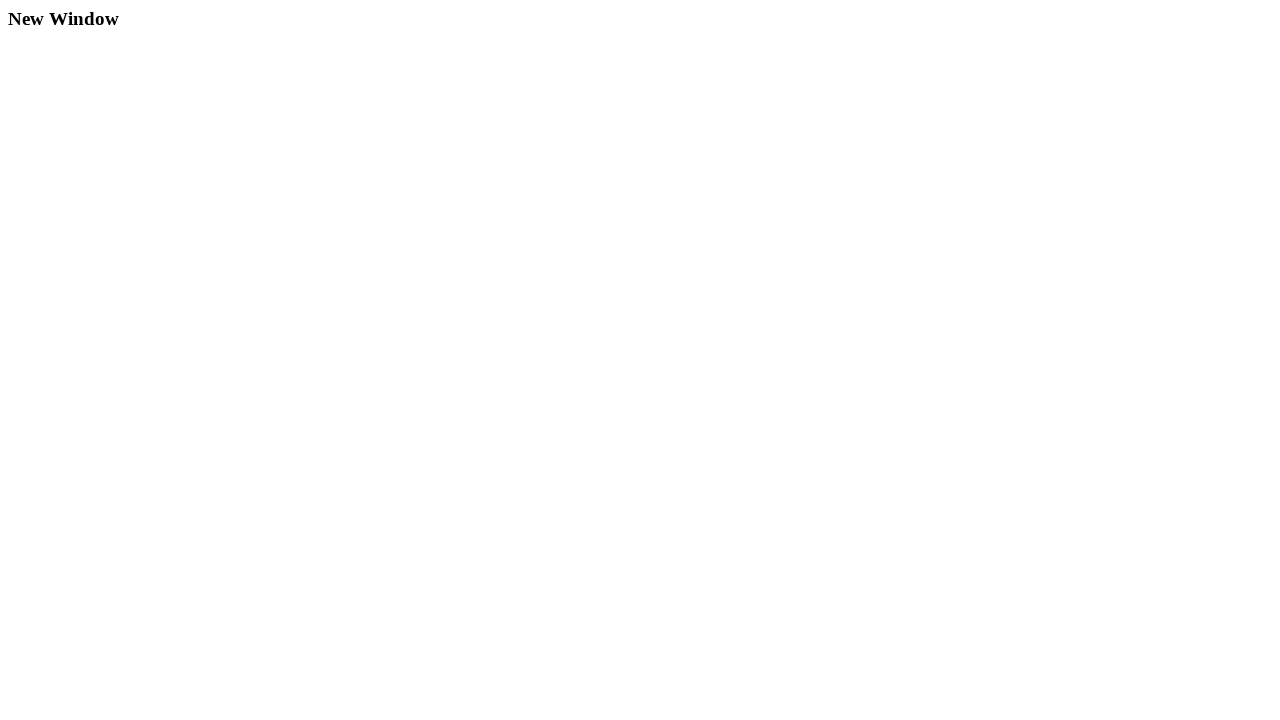

New page loaded successfully
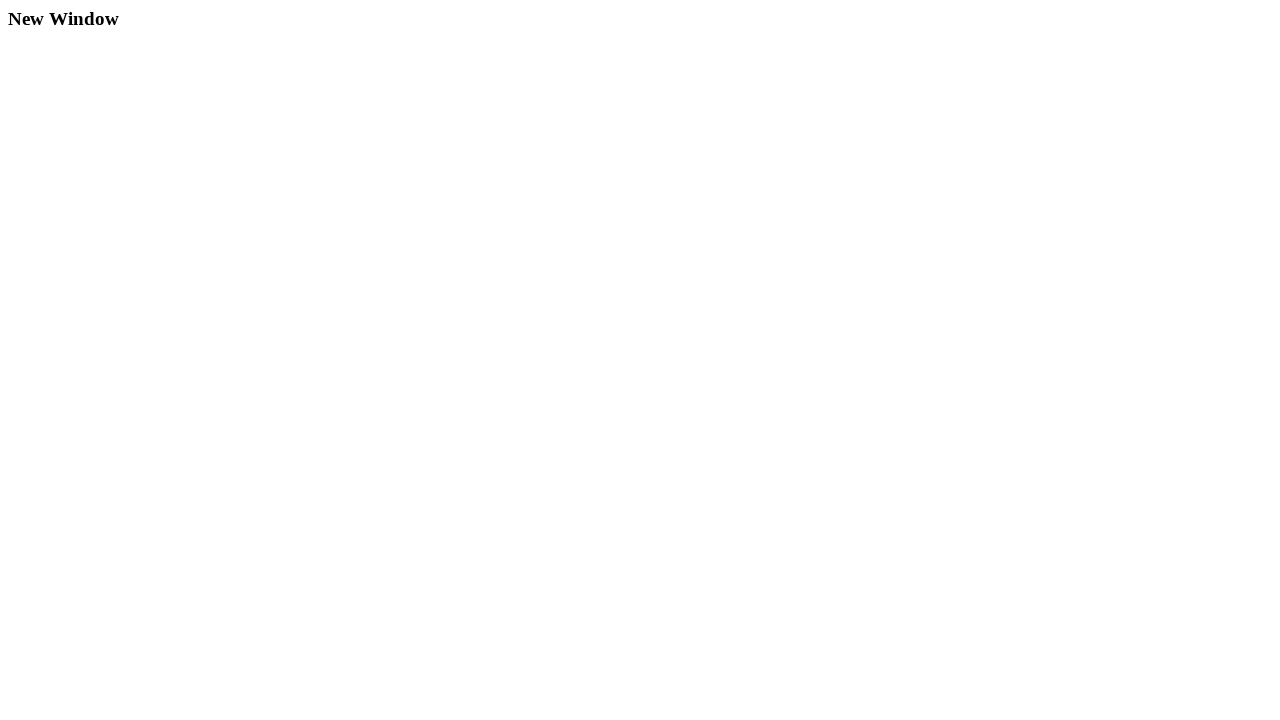

Verified original window title is not 'New Window'
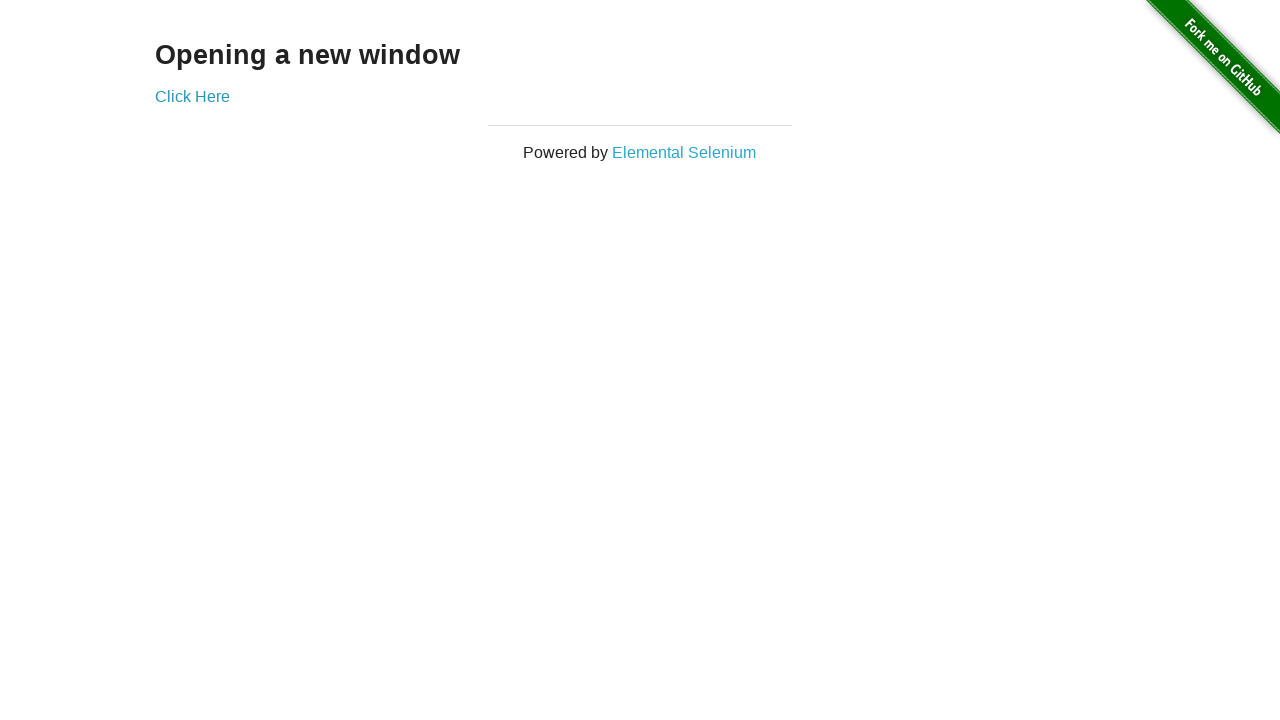

Verified new window title is 'New Window'
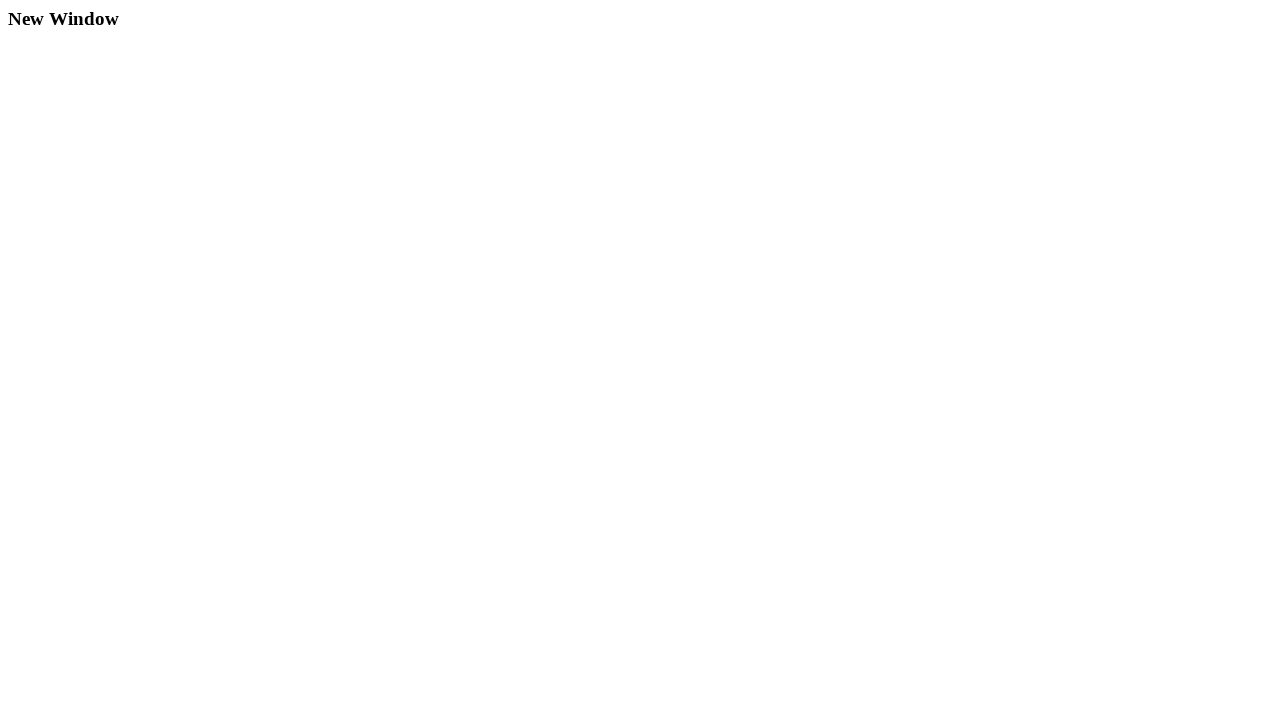

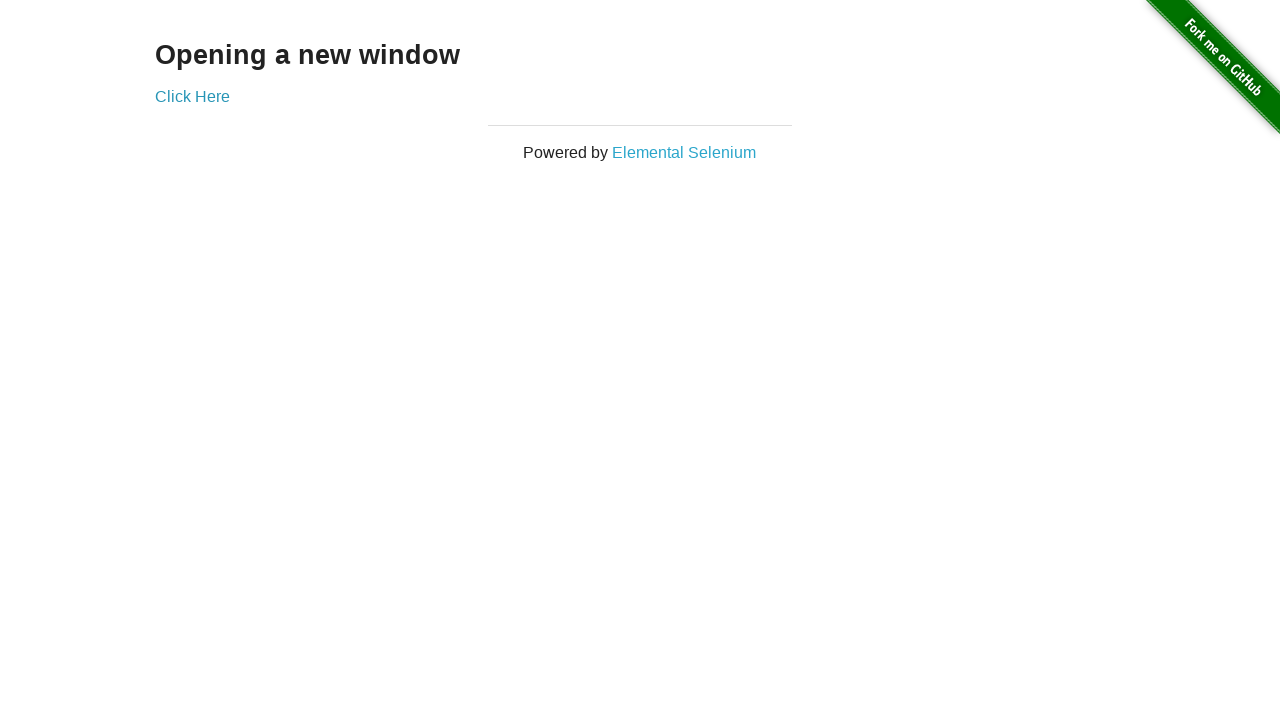